Navigates to OpenCart site and counts all anchor elements on the page, verifying they load correctly

Starting URL: http://opencart.abstracta.us/

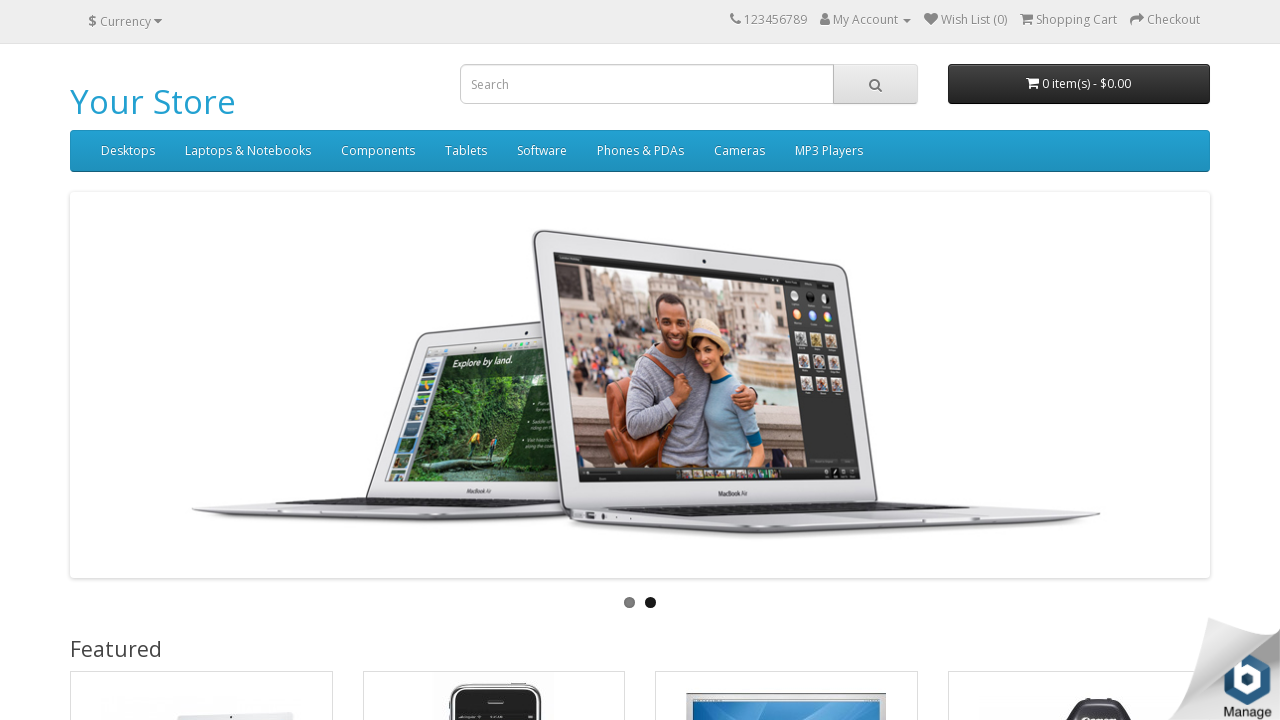

Waited for anchor elements to load on OpenCart site
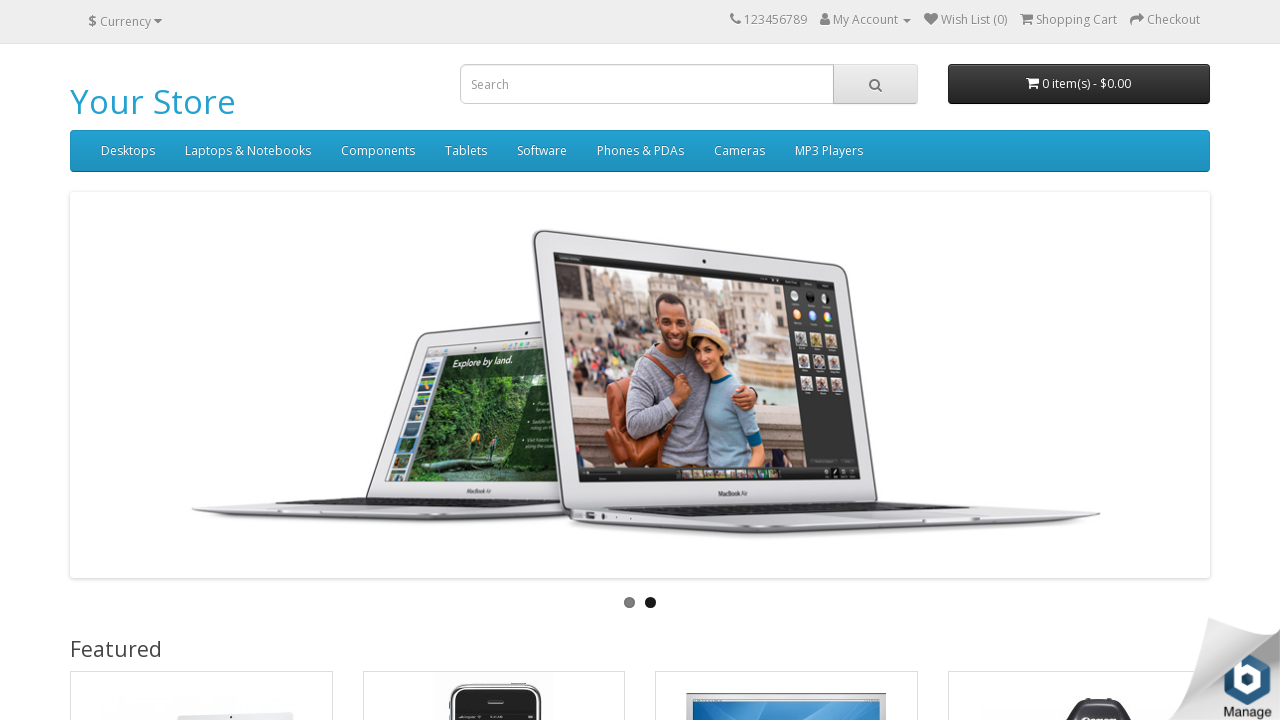

Found 74 anchor elements on the page
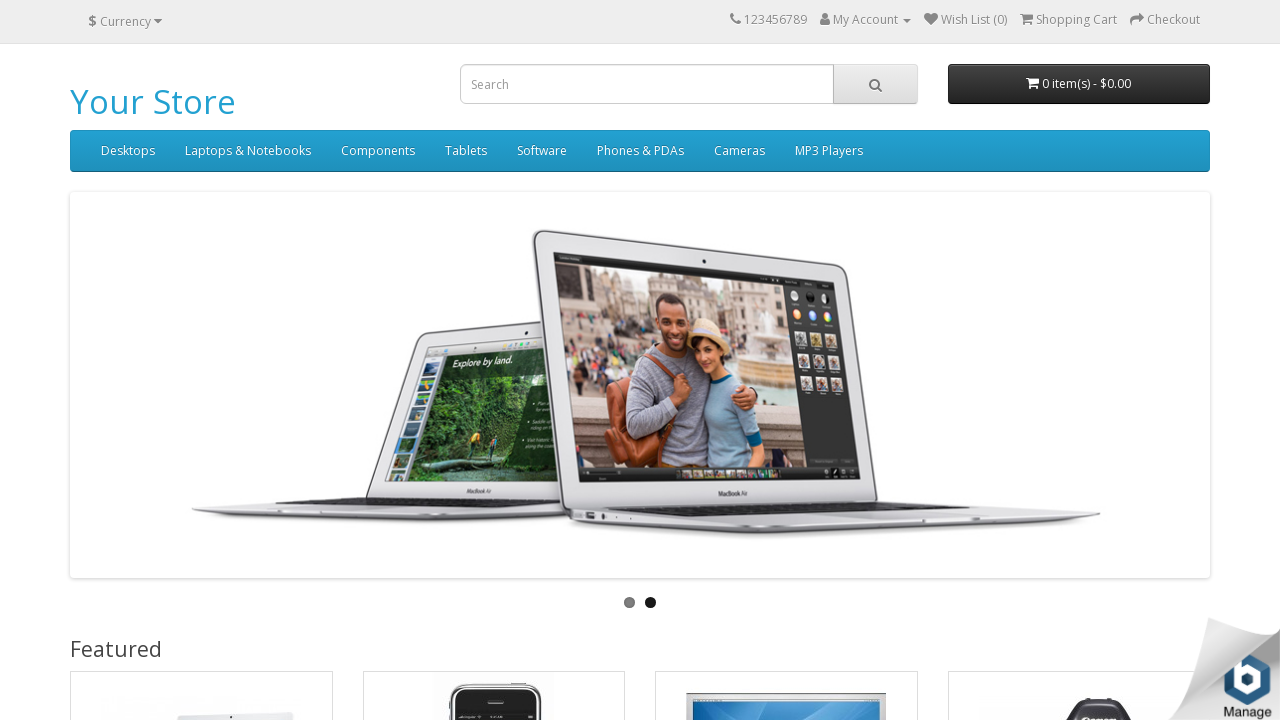

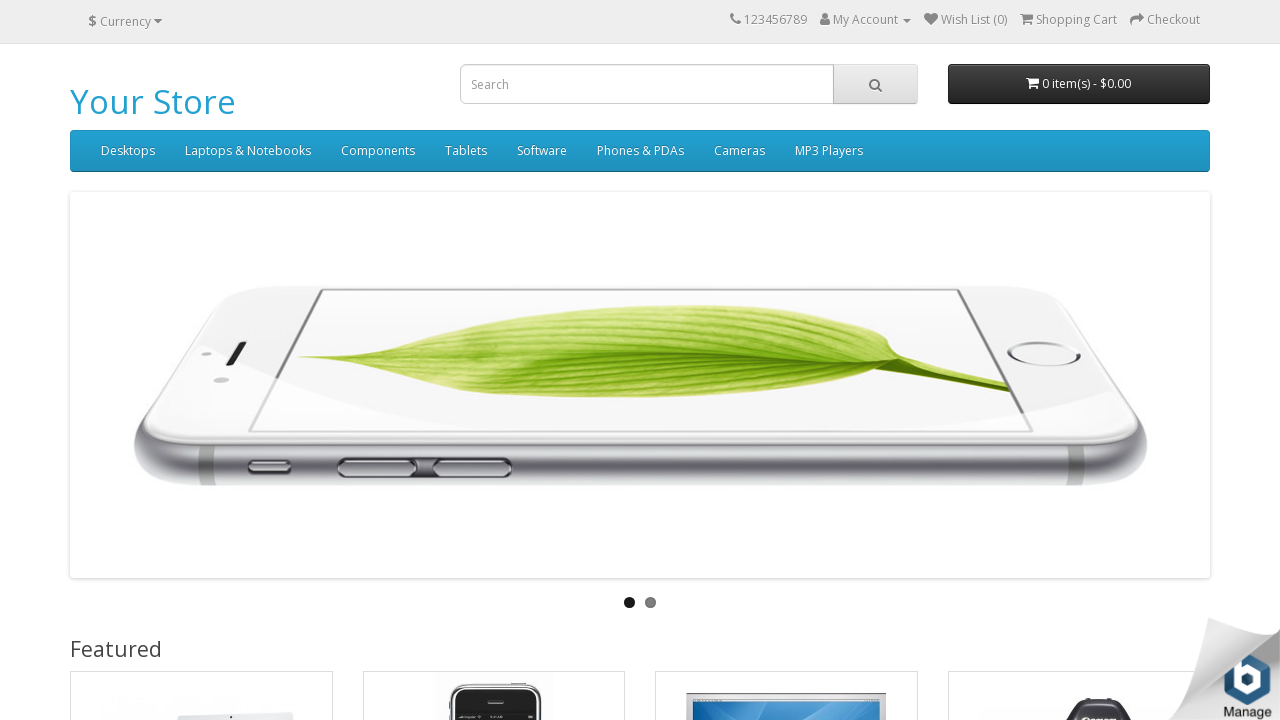